Demonstrates locator limitation by clicking the first input element found on the page using tagname selector, which clicks the Option1 checkbox.

Starting URL: https://rahulshettyacademy.com/AutomationPractice/

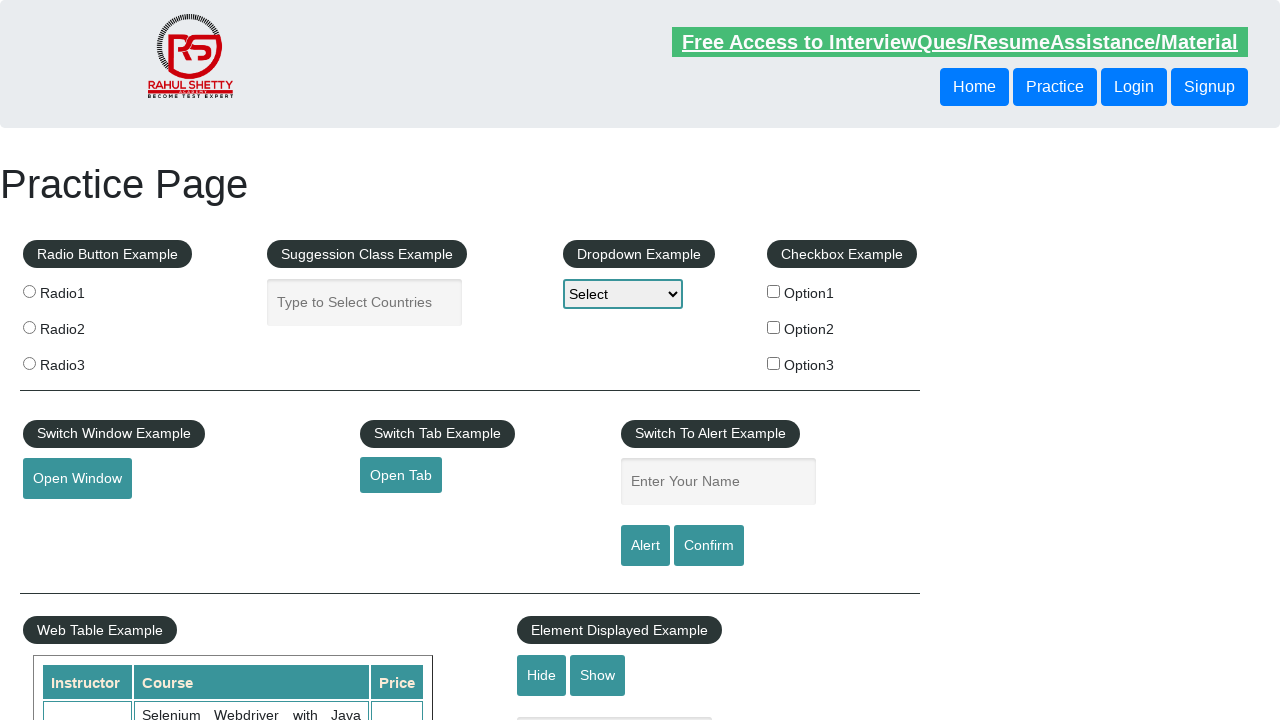

Navigated to https://rahulshettyacademy.com/AutomationPractice/
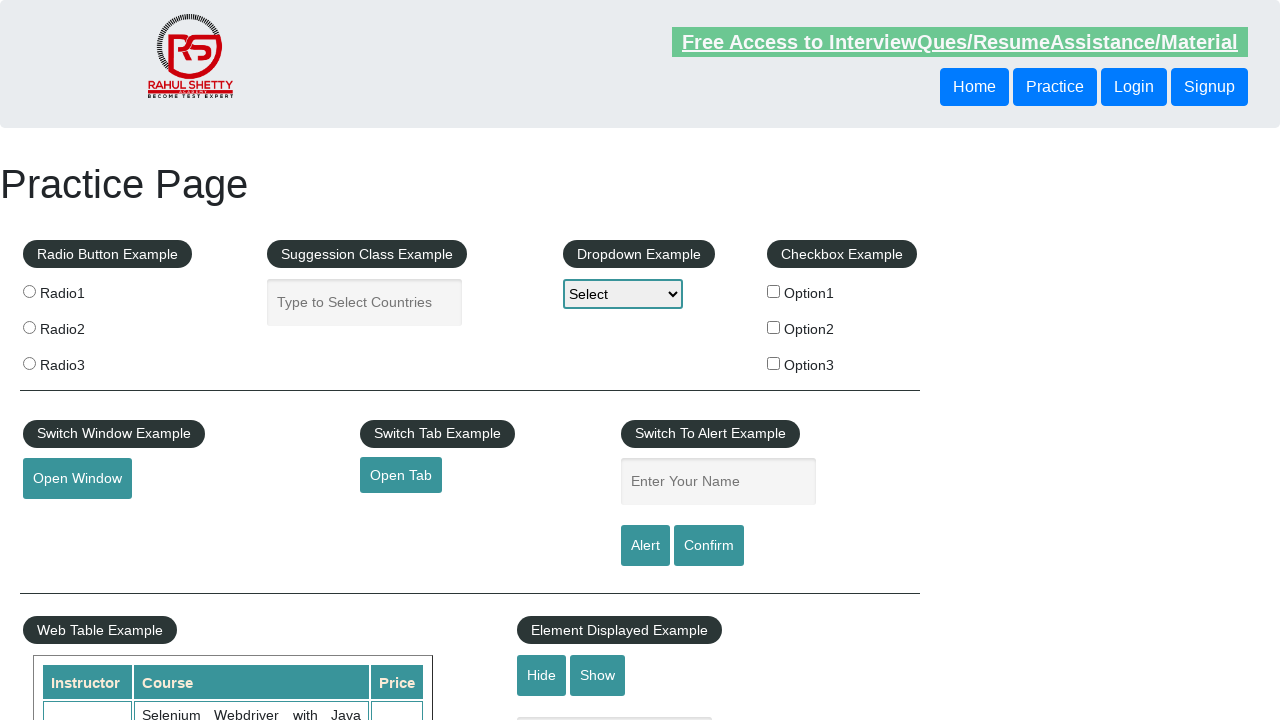

Clicked the first input element found on the page using tagname selector, which clicks the Option1 checkbox at (29, 291) on input >> nth=0
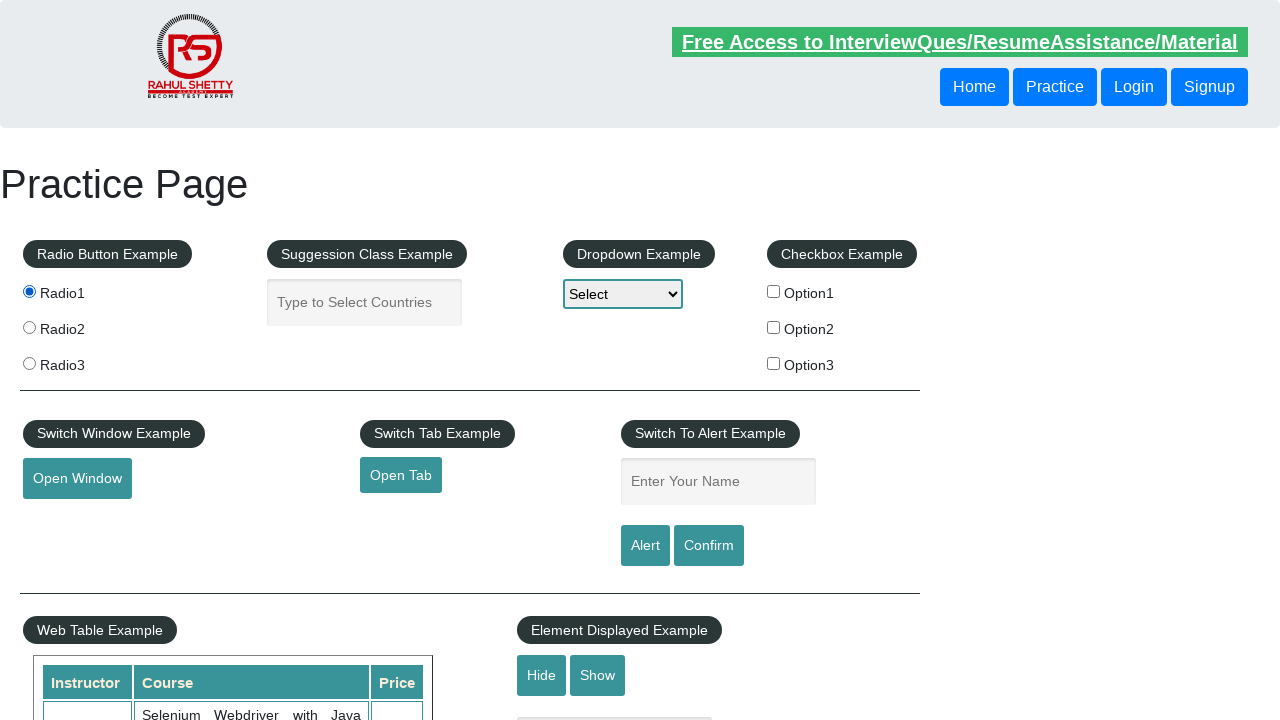

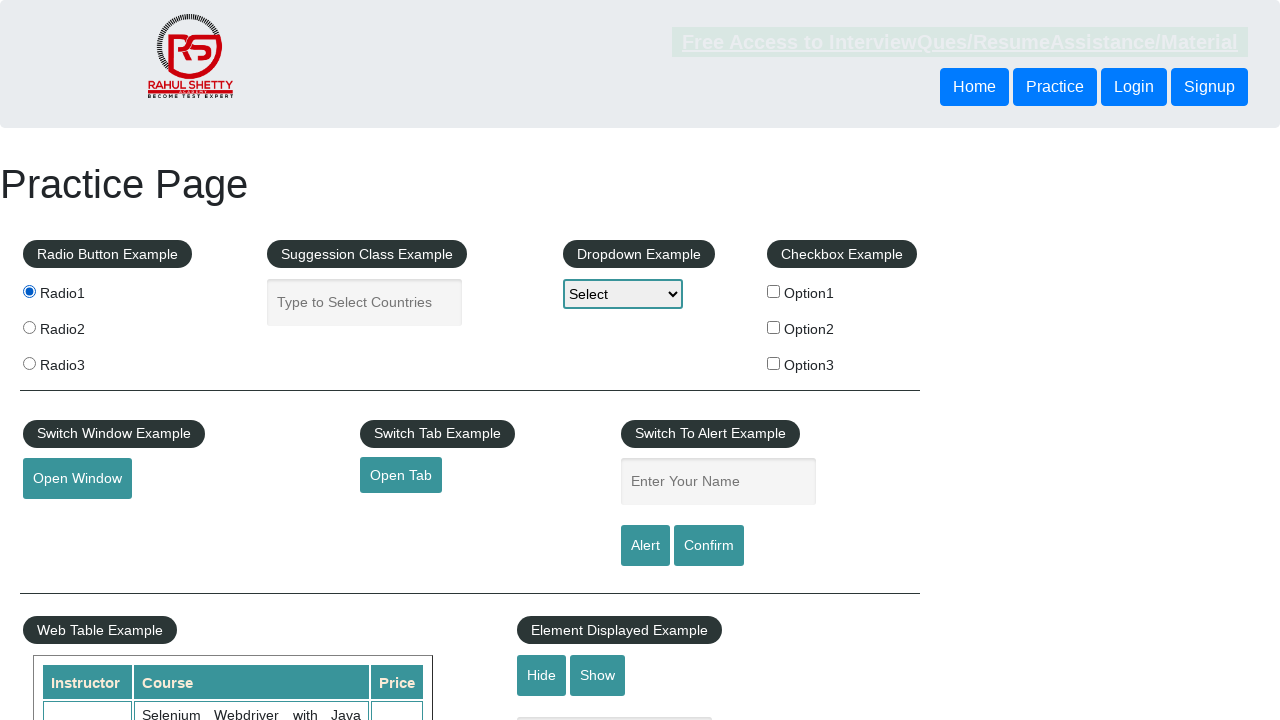